Tests search functionality on Qwant search engine by entering a search query and submitting the form

Starting URL: https://www.qwant.com/

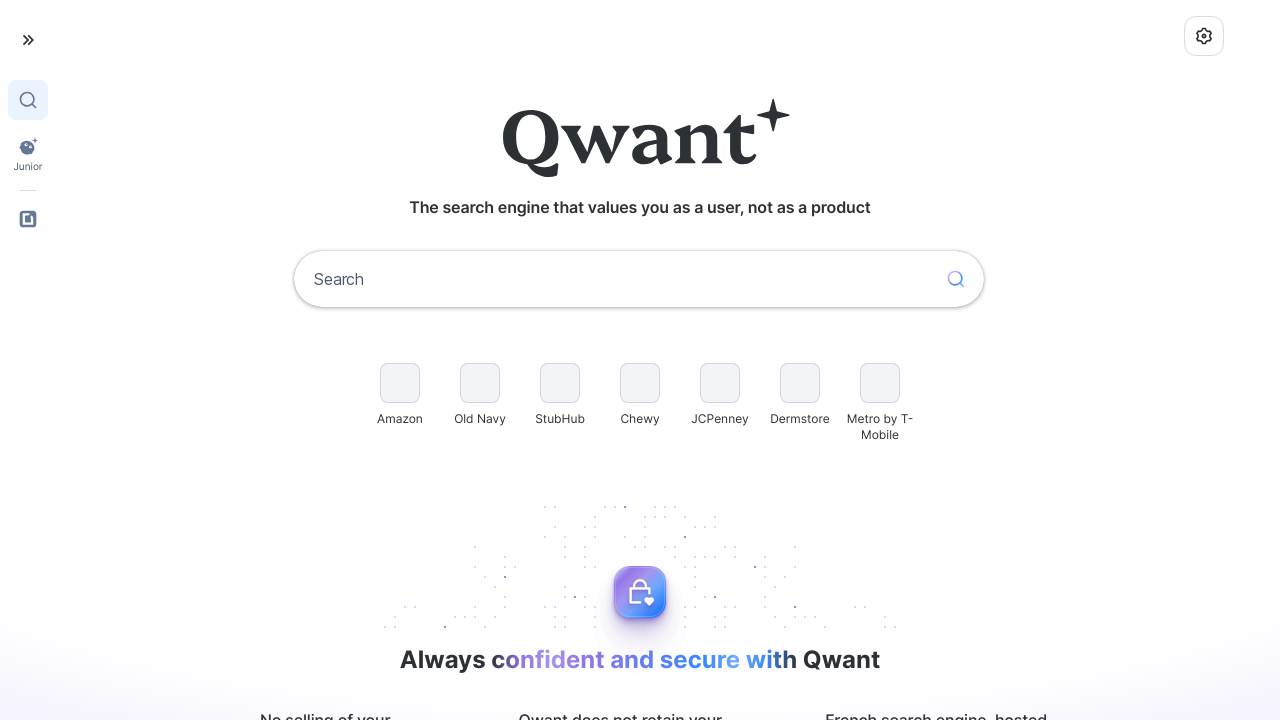

Filled search field with 'coders lab' on input[name='q']
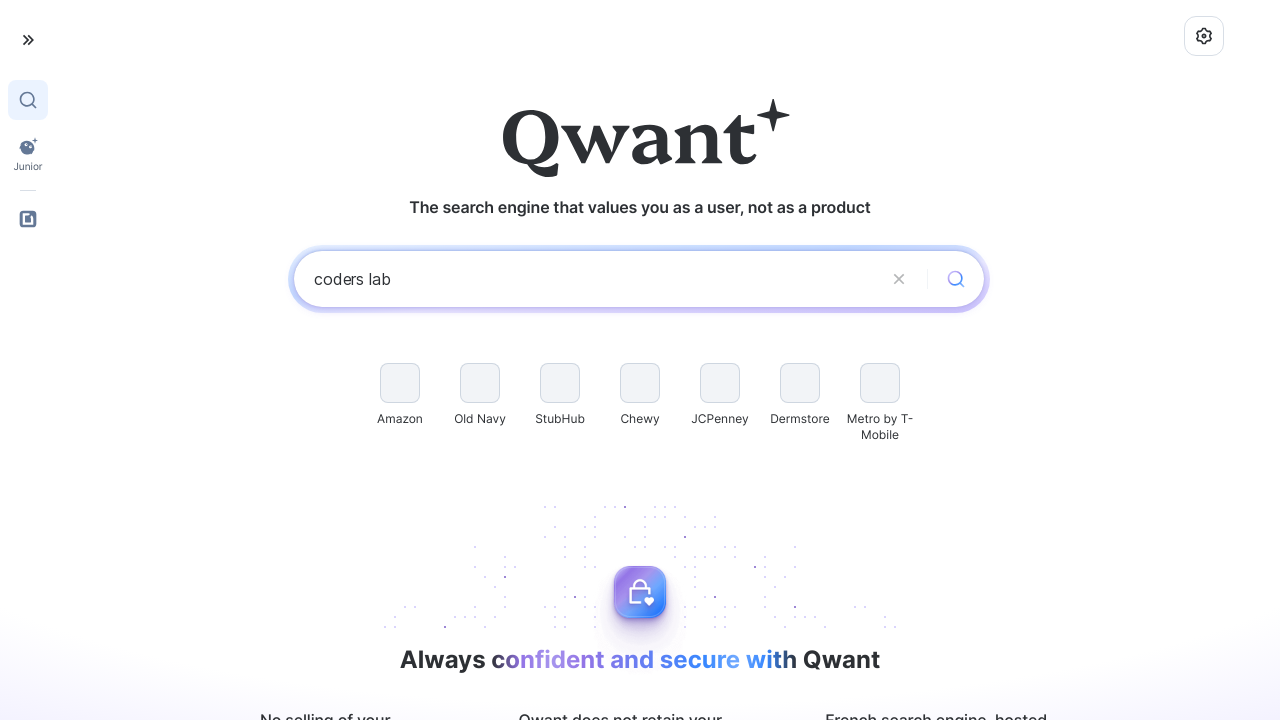

Pressed Enter to submit search query on input[name='q']
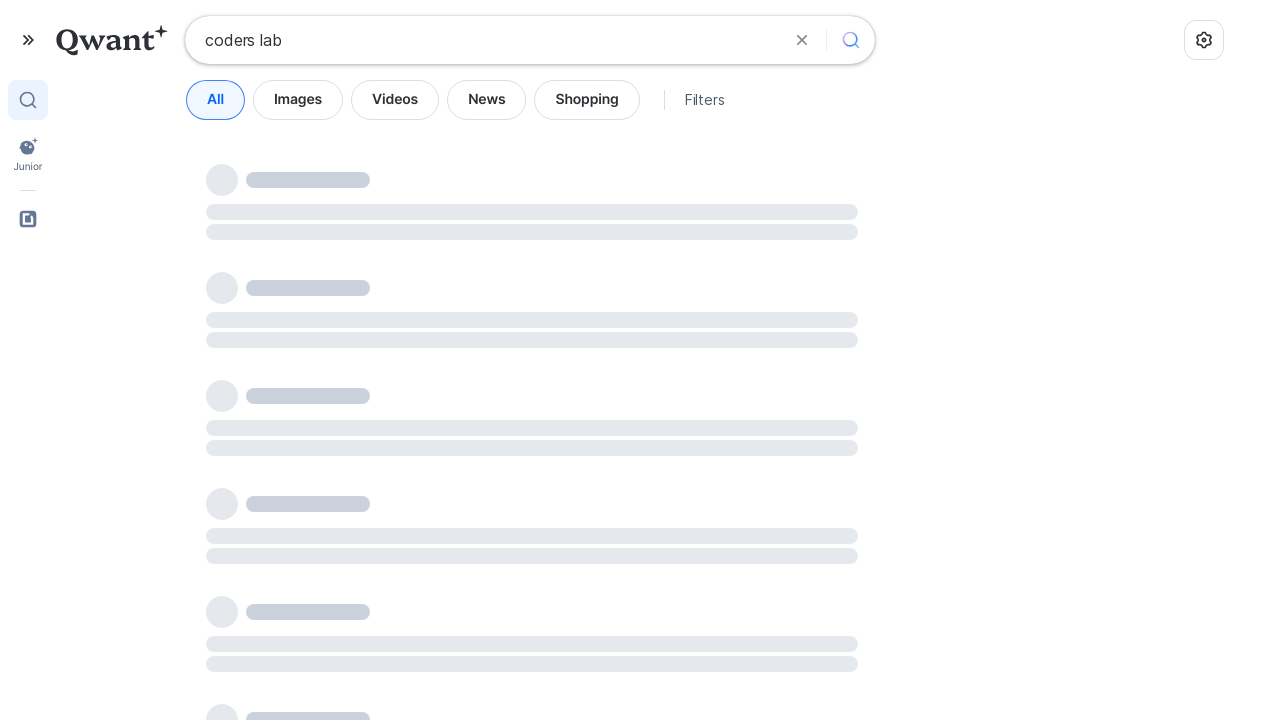

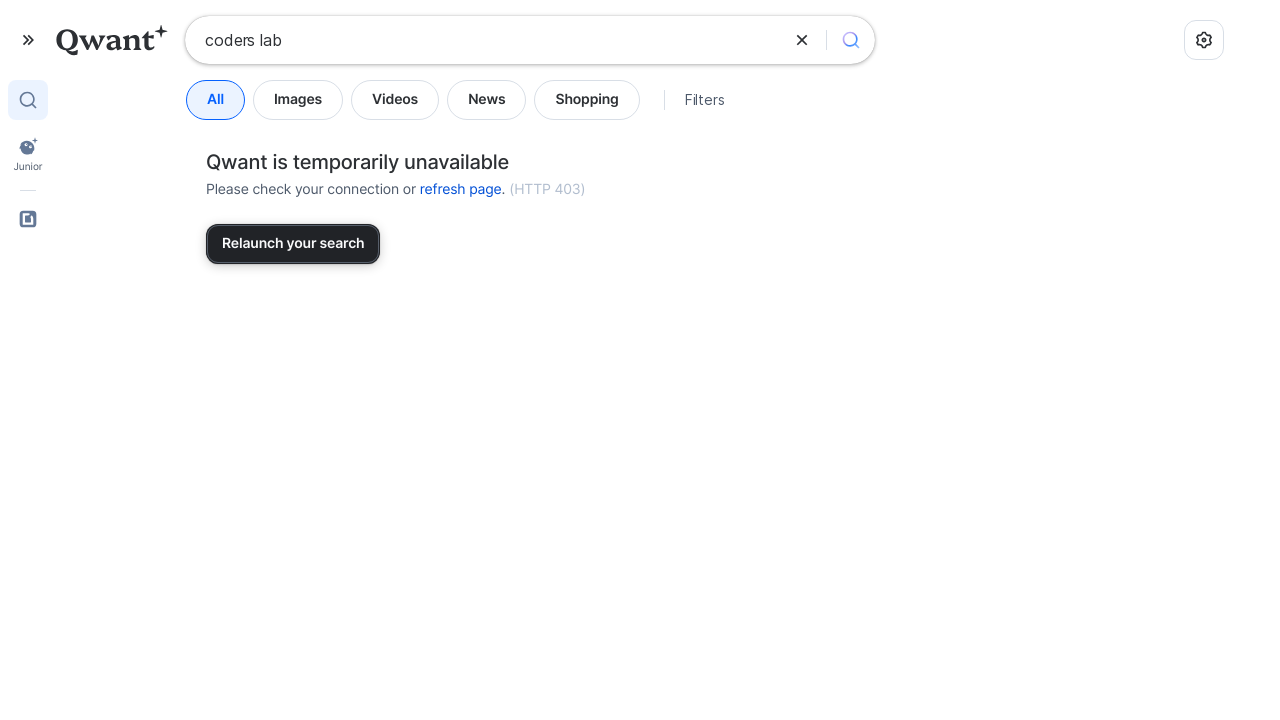